Tests a text box form by filling in full name, email, current address, and permanent address fields, then submitting the form

Starting URL: https://demoqa.com/text-box

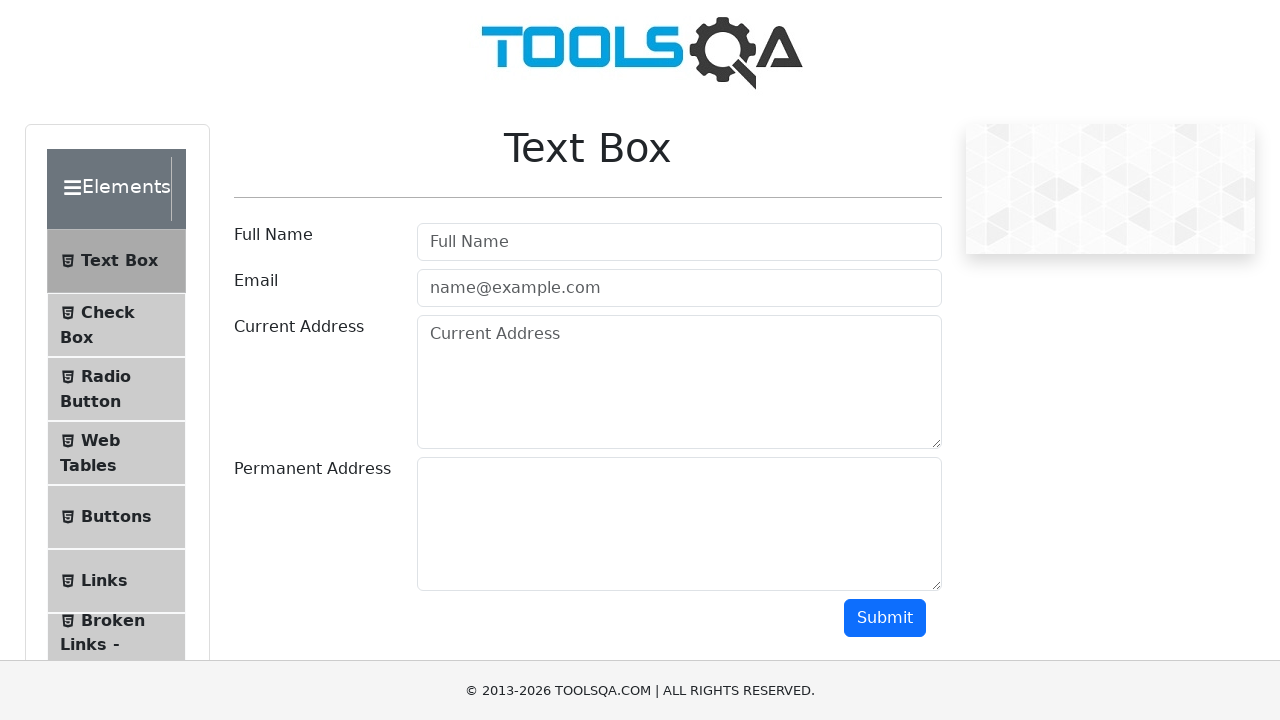

Filled full name field with 'Automation' on #userName
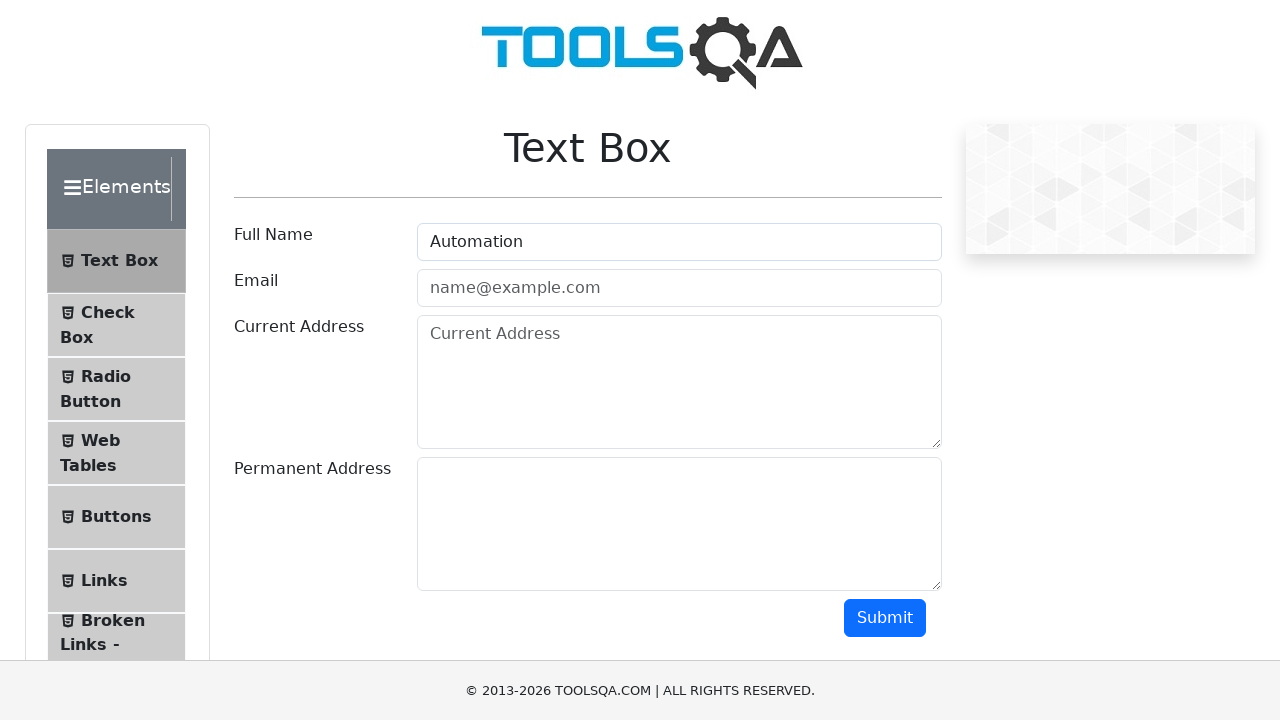

Filled email field with 'Testing@gmail.com' on input[placeholder='name@example.com']
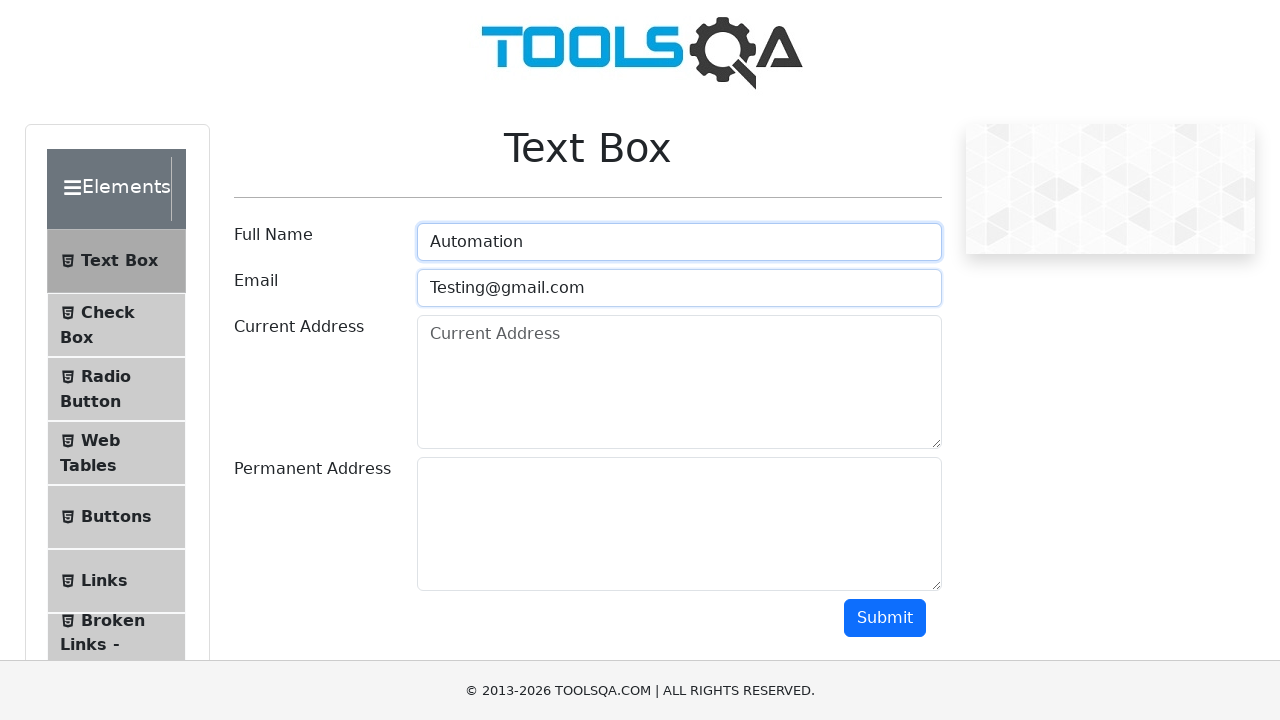

Filled current address field with 'Testing Current Address' on #currentAddress
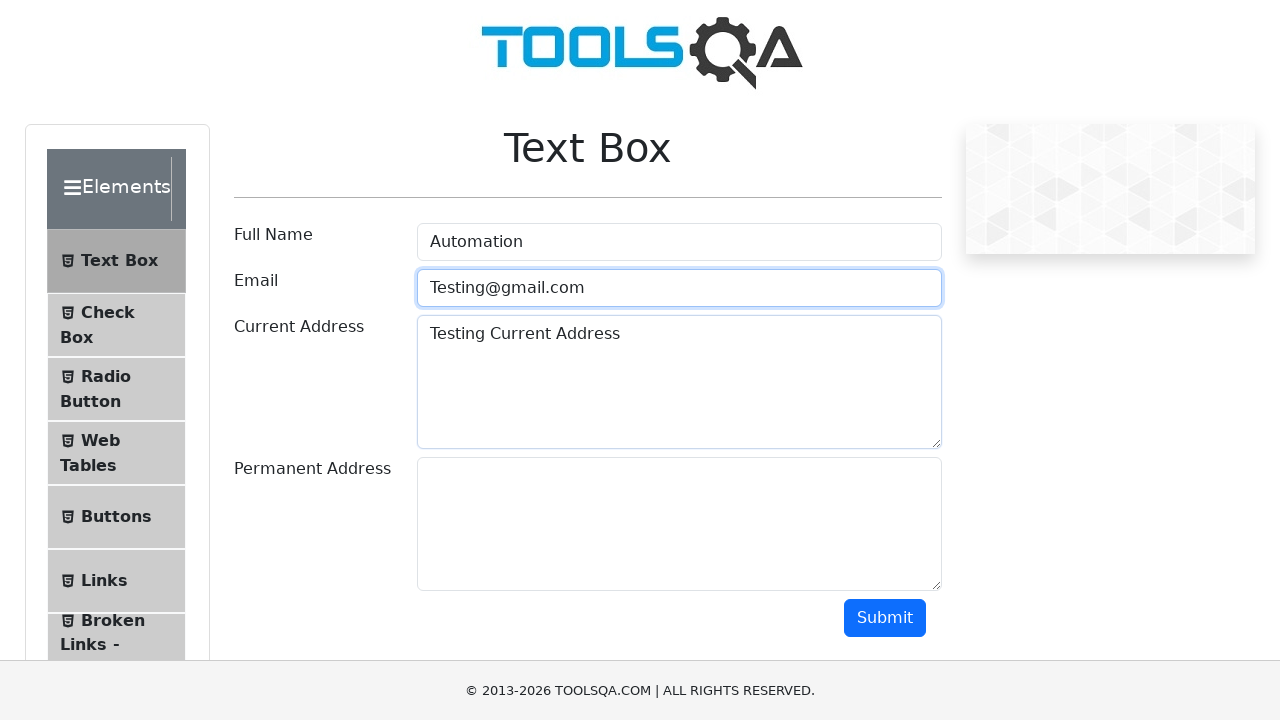

Filled permanent address field with 'Testing Permanent Address' on #permanentAddress
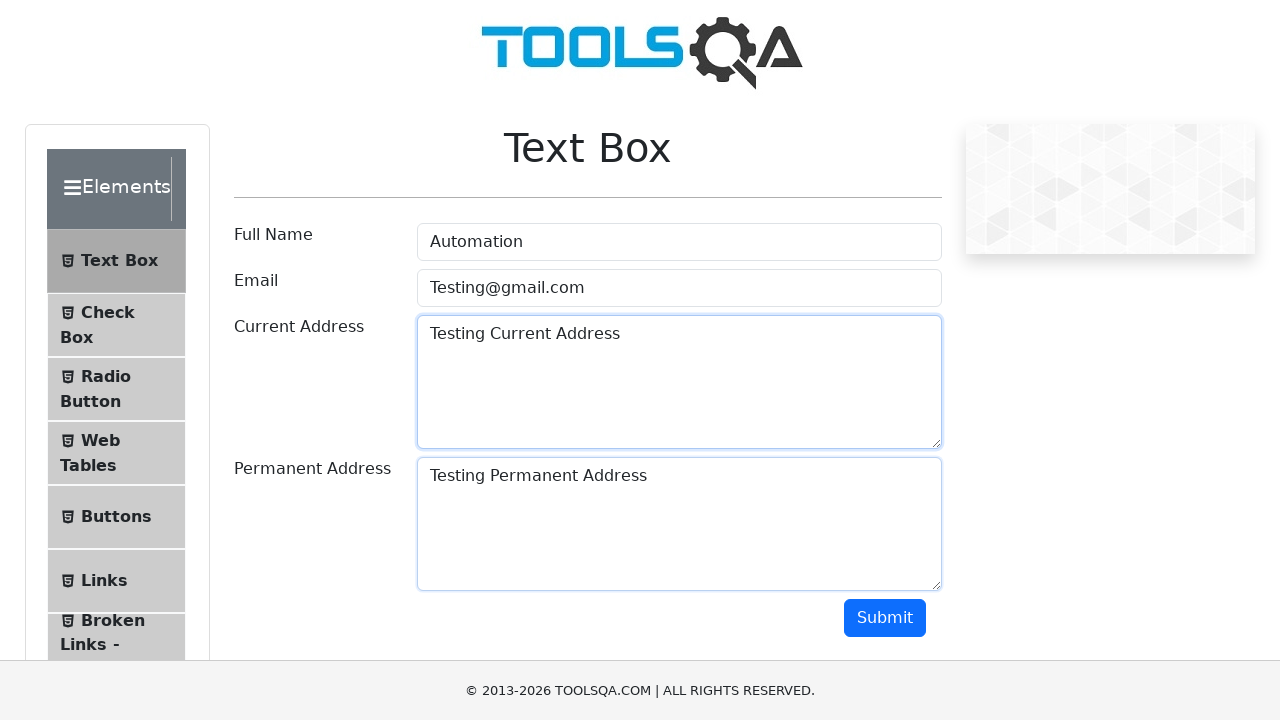

Scrolled down 300 pixels to reveal submit button
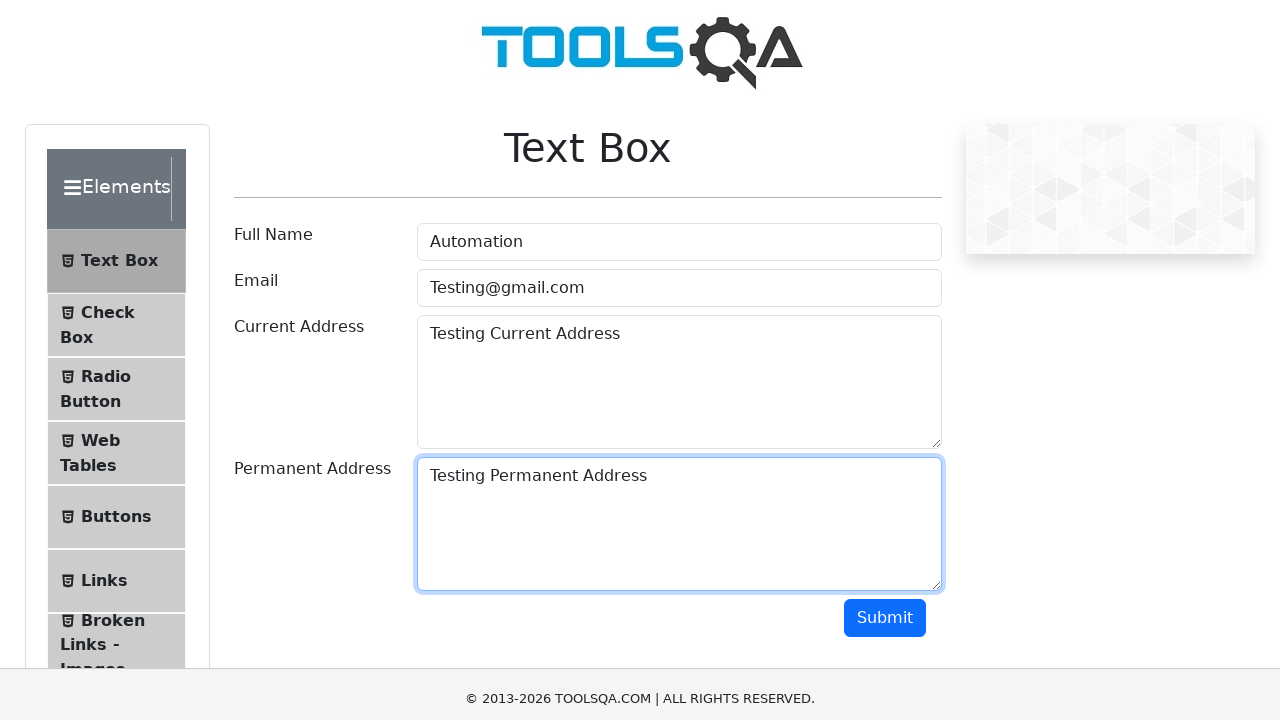

Clicked submit button to submit the form at (885, 318) on #submit
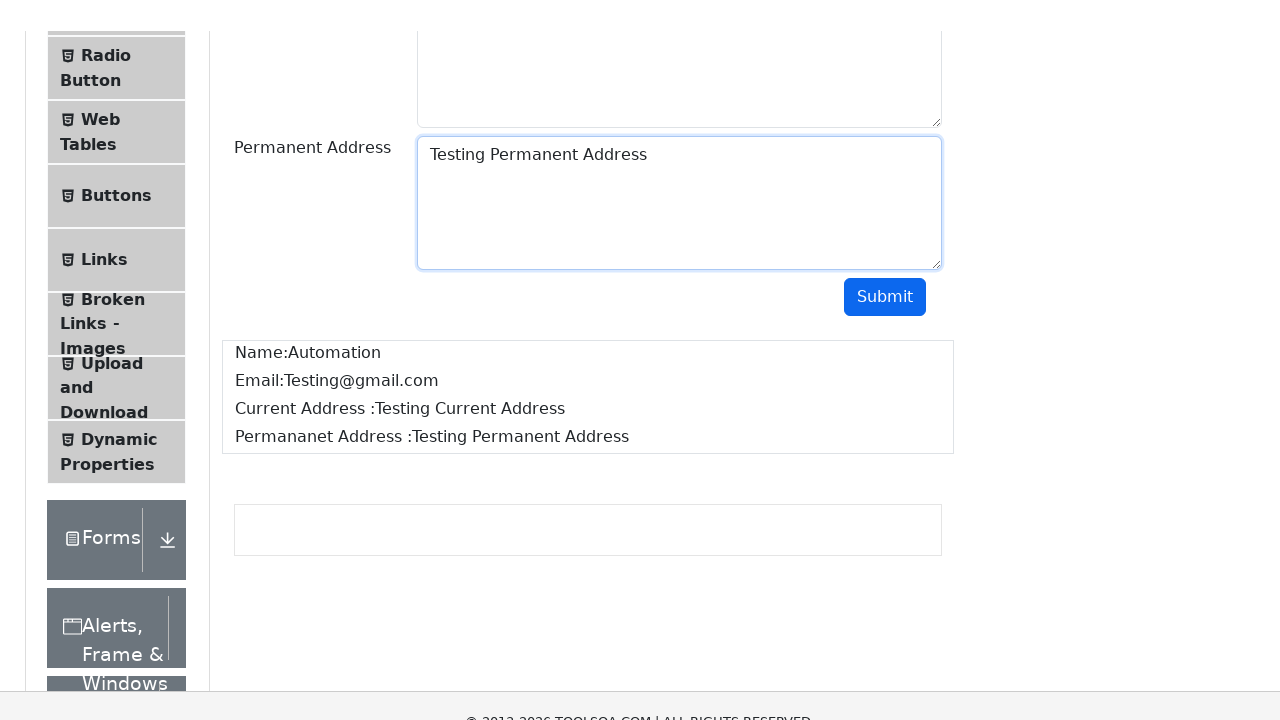

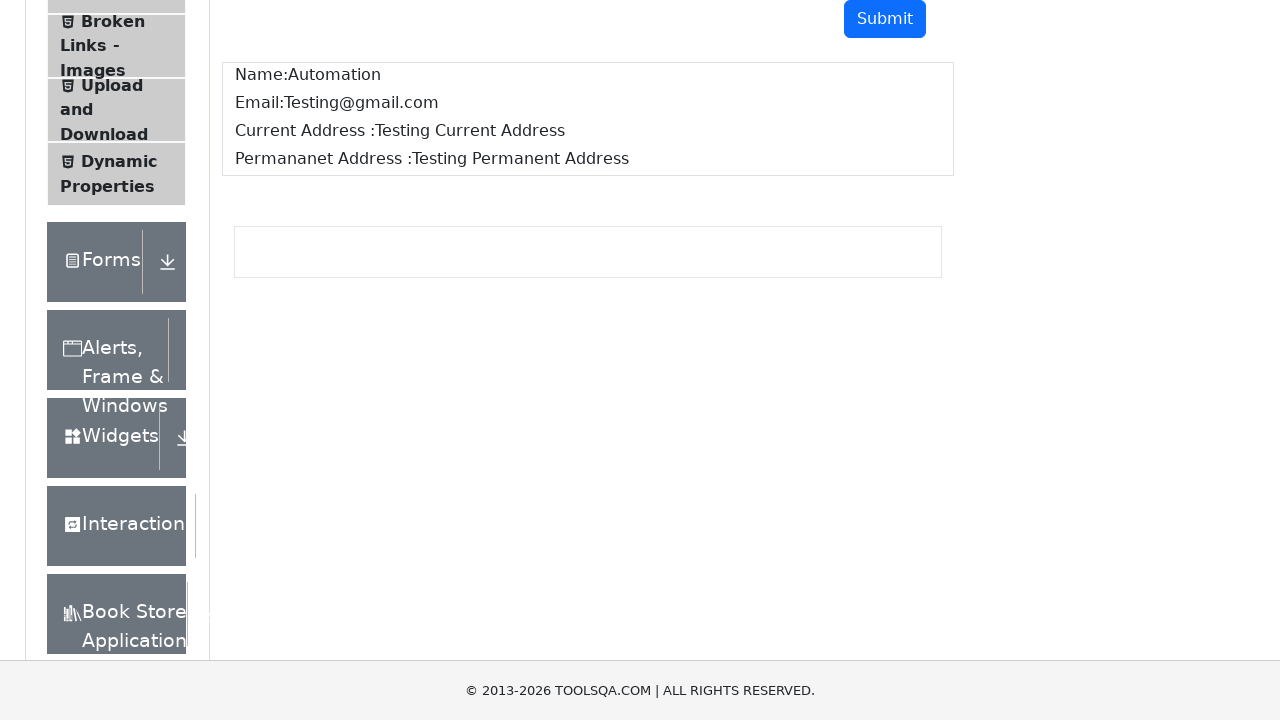